Tests radio button selection by clicking on the Fifth Option radio button

Starting URL: https://www.mycontactform.com

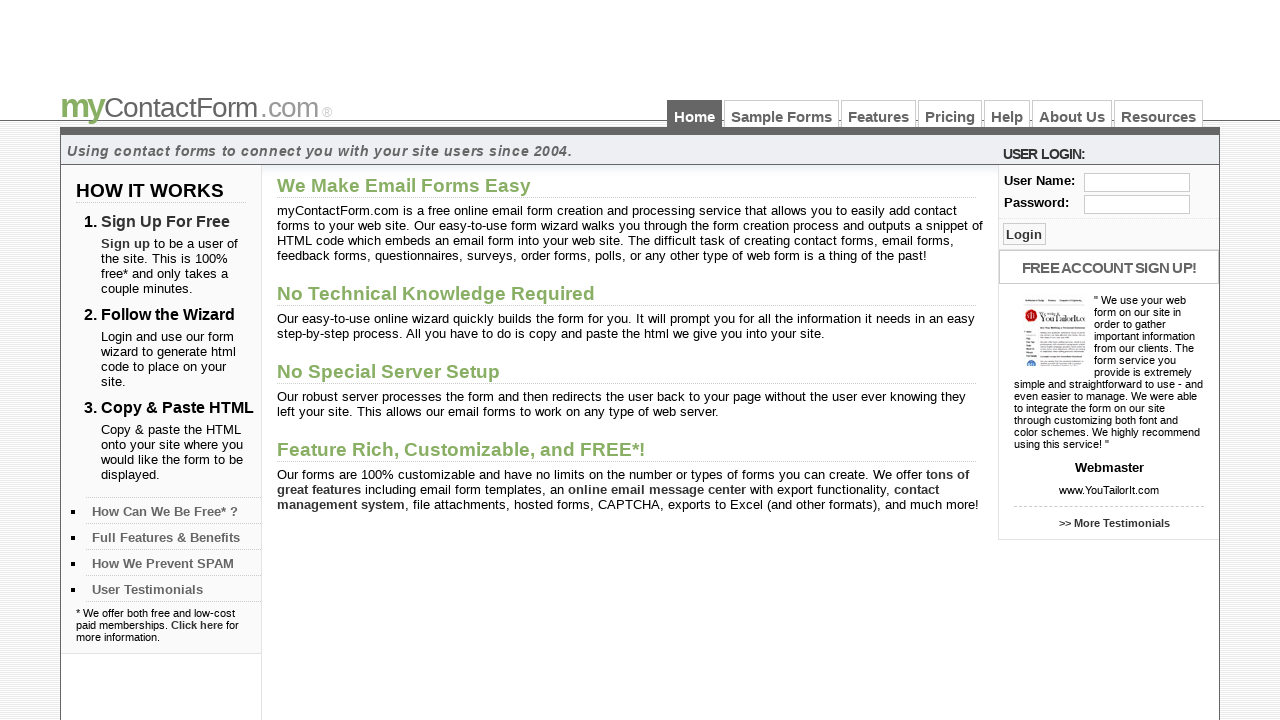

Navigated to https://www.mycontactform.com
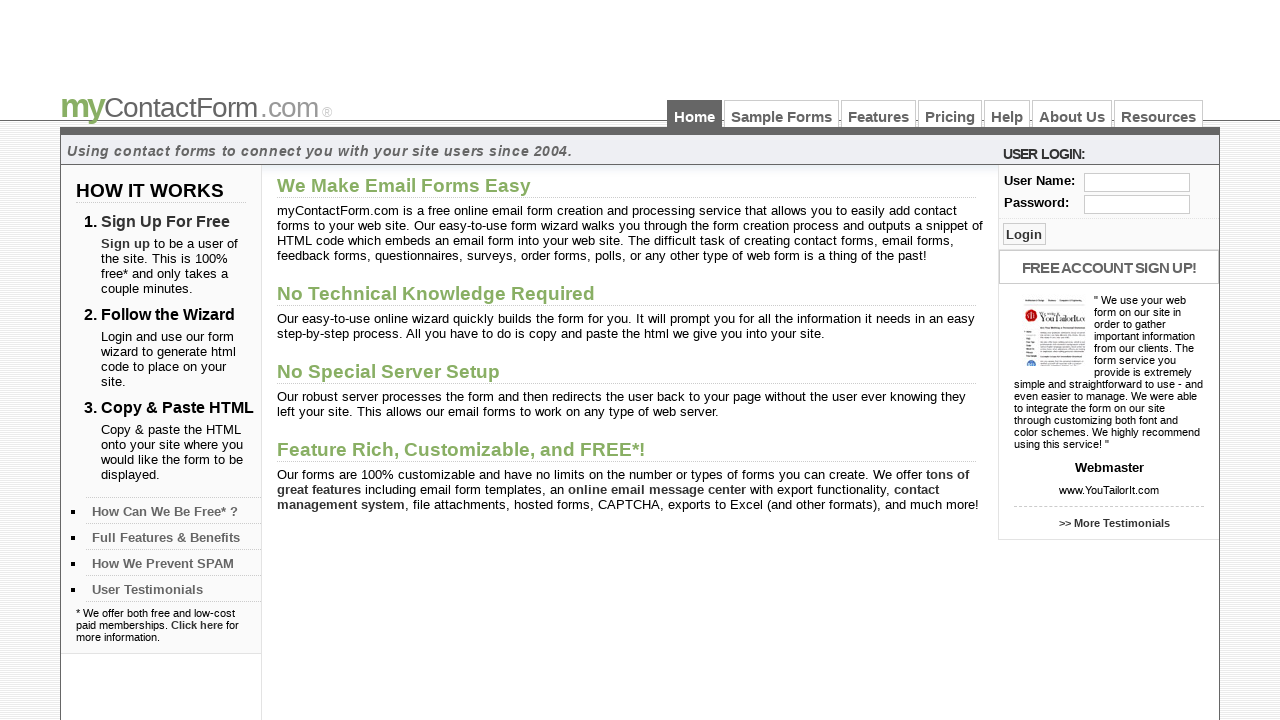

Clicked on Sample Forms link at (782, 114) on text=Sample Forms
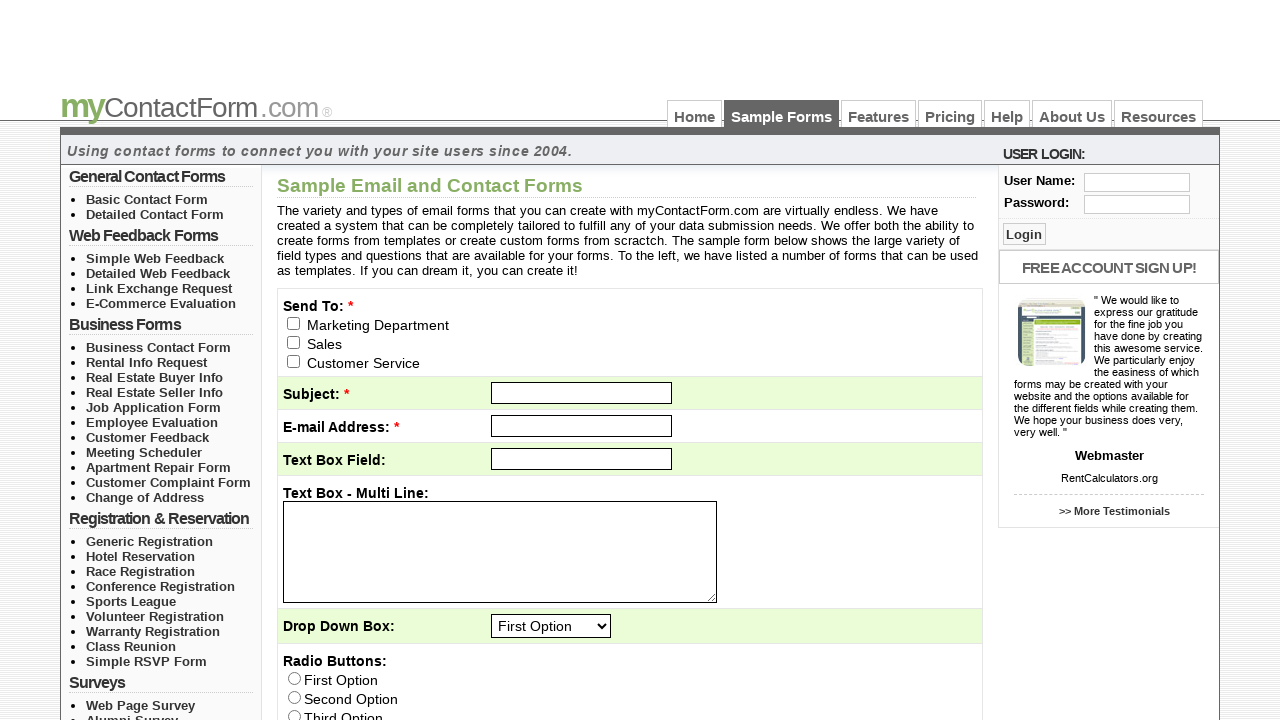

Selected email_to checkbox at (294, 323) on input[name='email_to[]'][type='checkbox'][value='0']
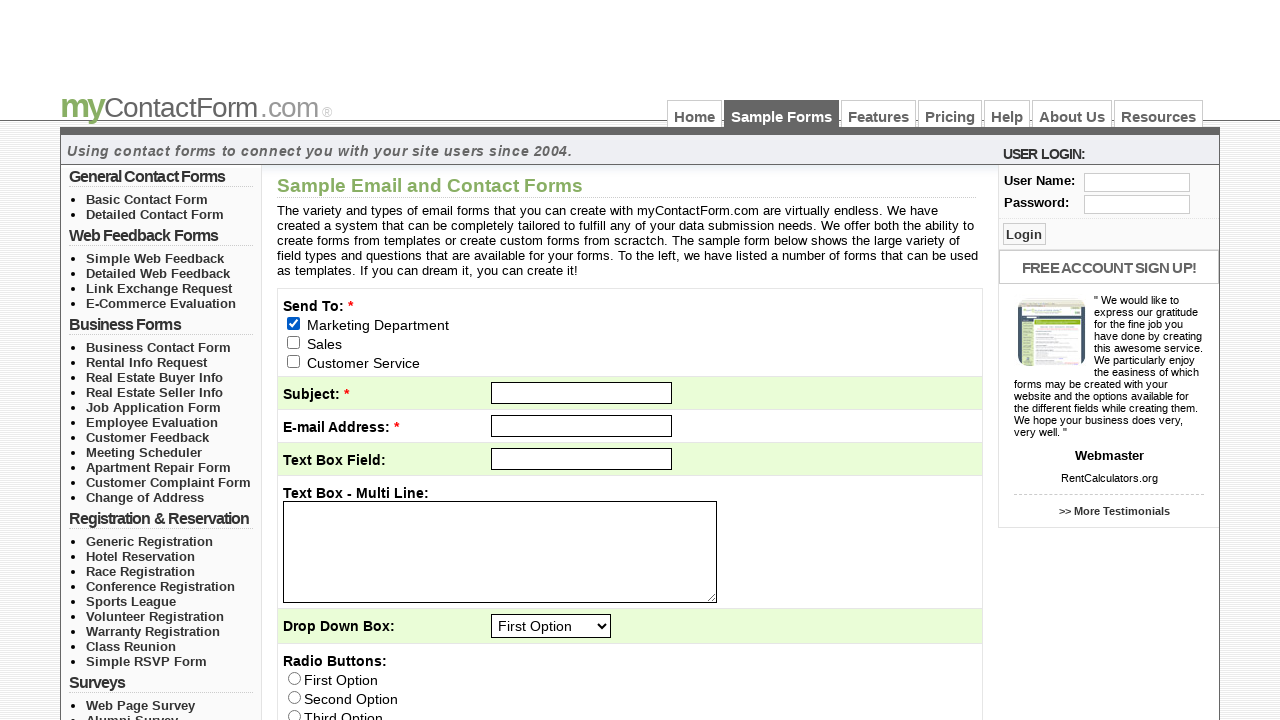

Filled subject field with 'Radio Button Test' on input[name='subject'][id='subject']
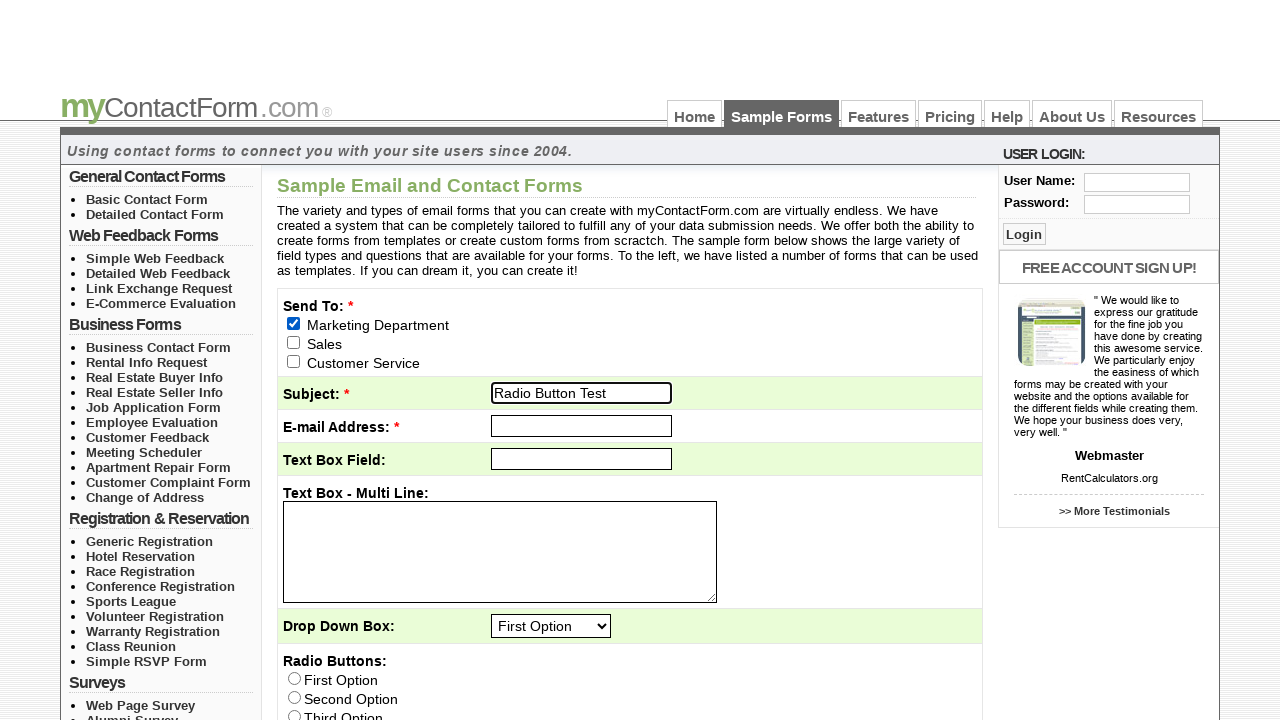

Filled email field with 'radio@example.com' on input[name='email'][id='email']
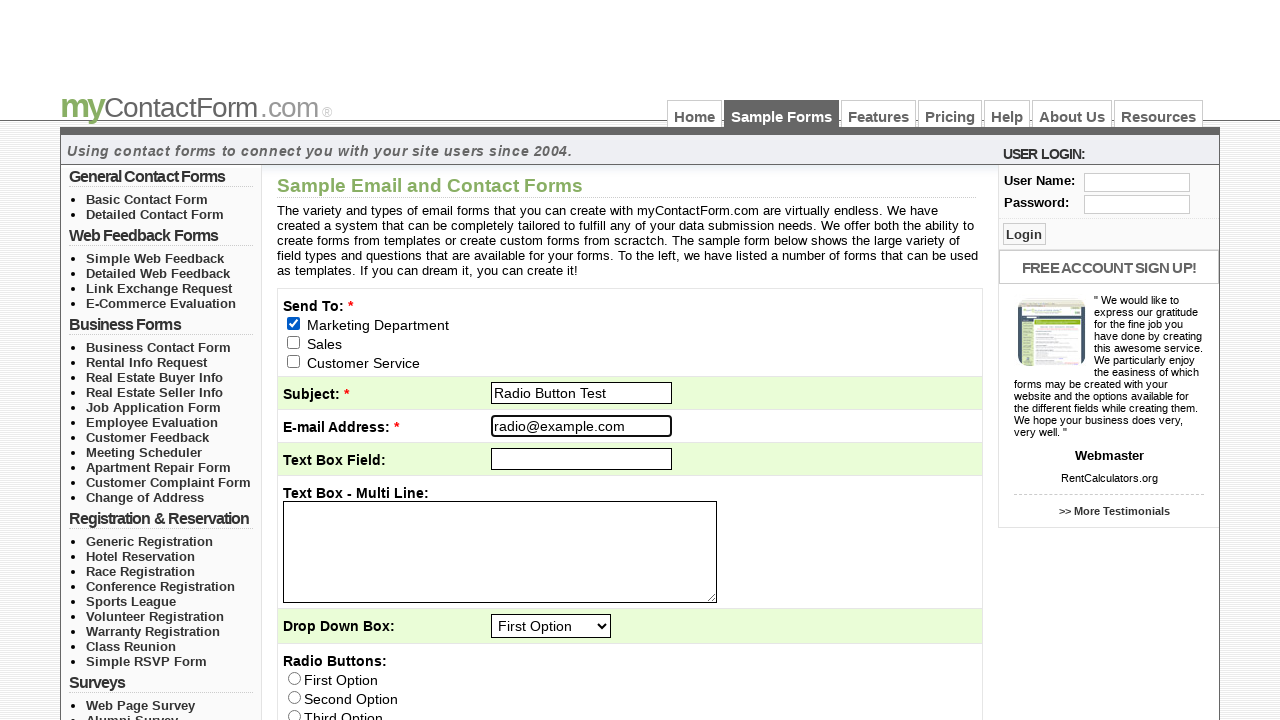

Filled q1 field with 'Testing radio buttons' on input[name='q1'][id='q1']
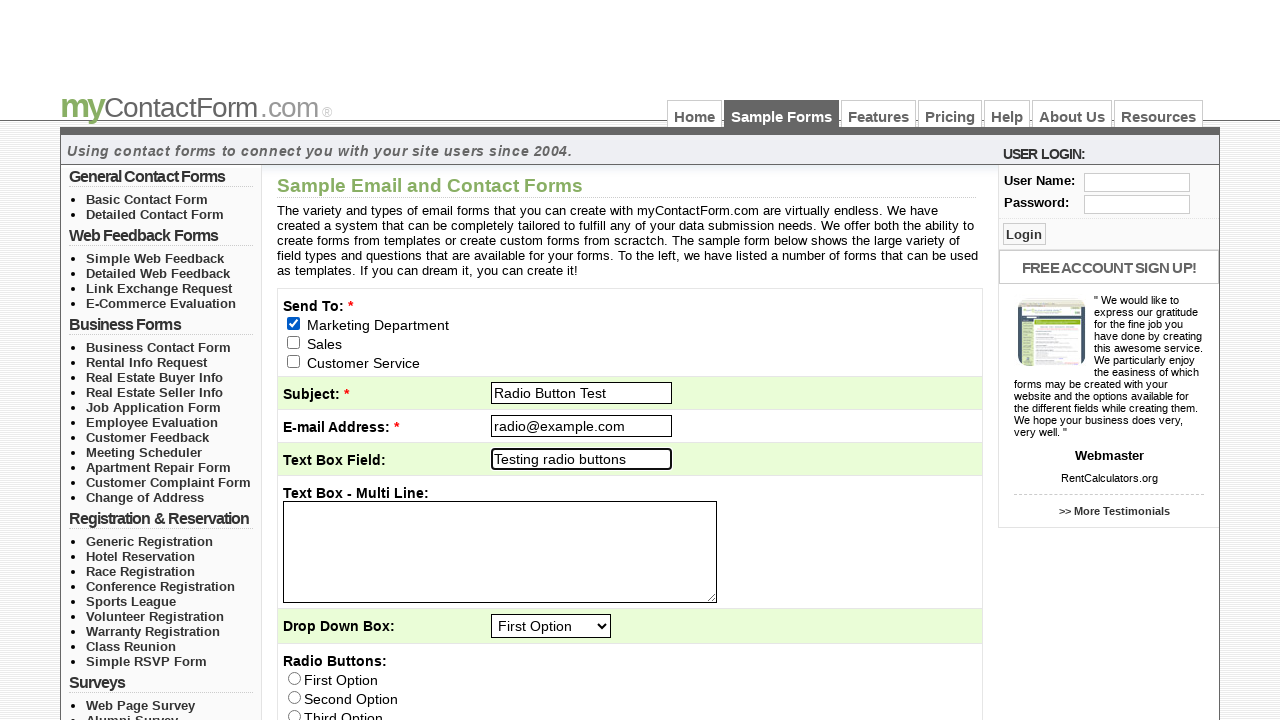

Filled q2 textarea with 'Radio button test message' on textarea[id='q2'][name='q2']
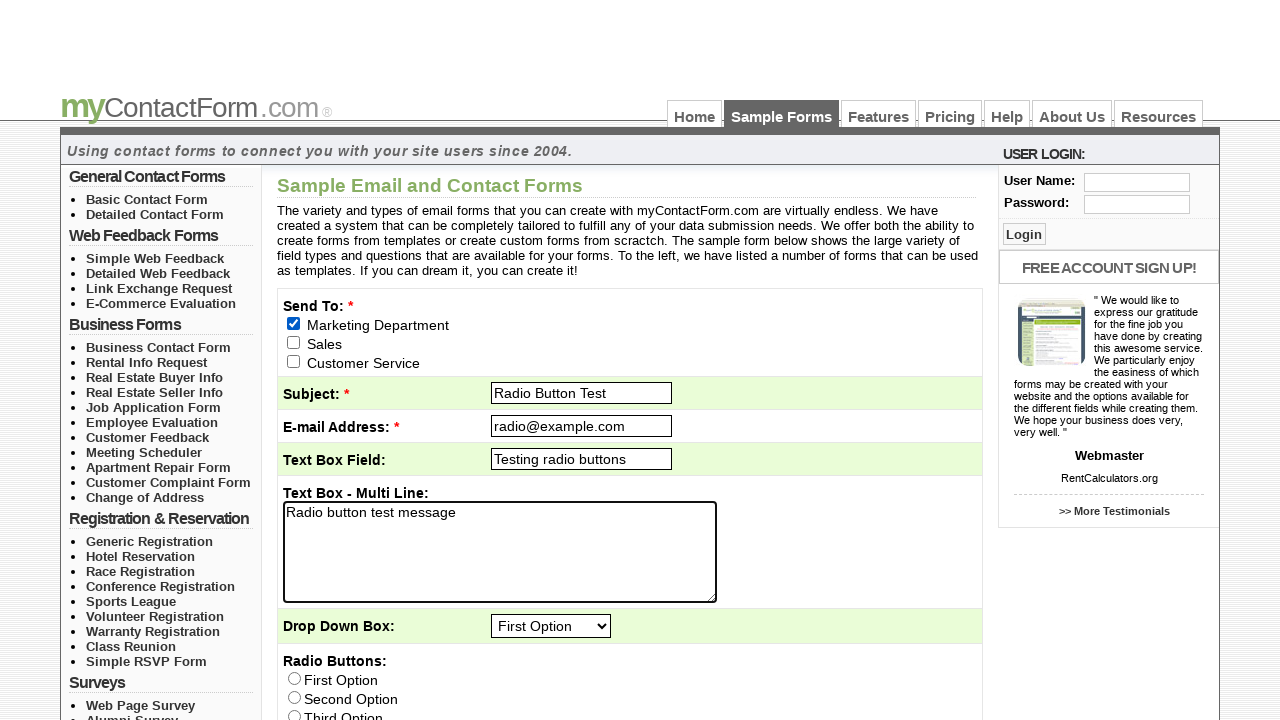

Clicked Fifth Option radio button at (294, 360) on input[id='q4'][value='Fifth Option']
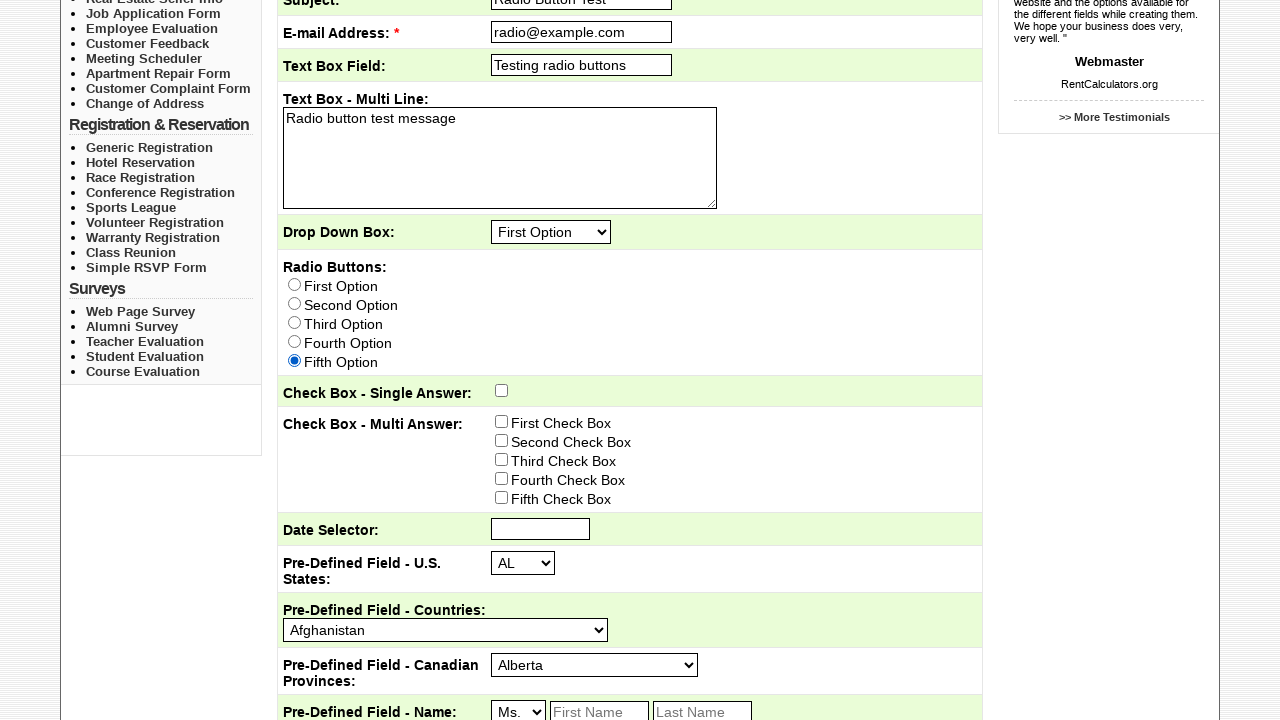

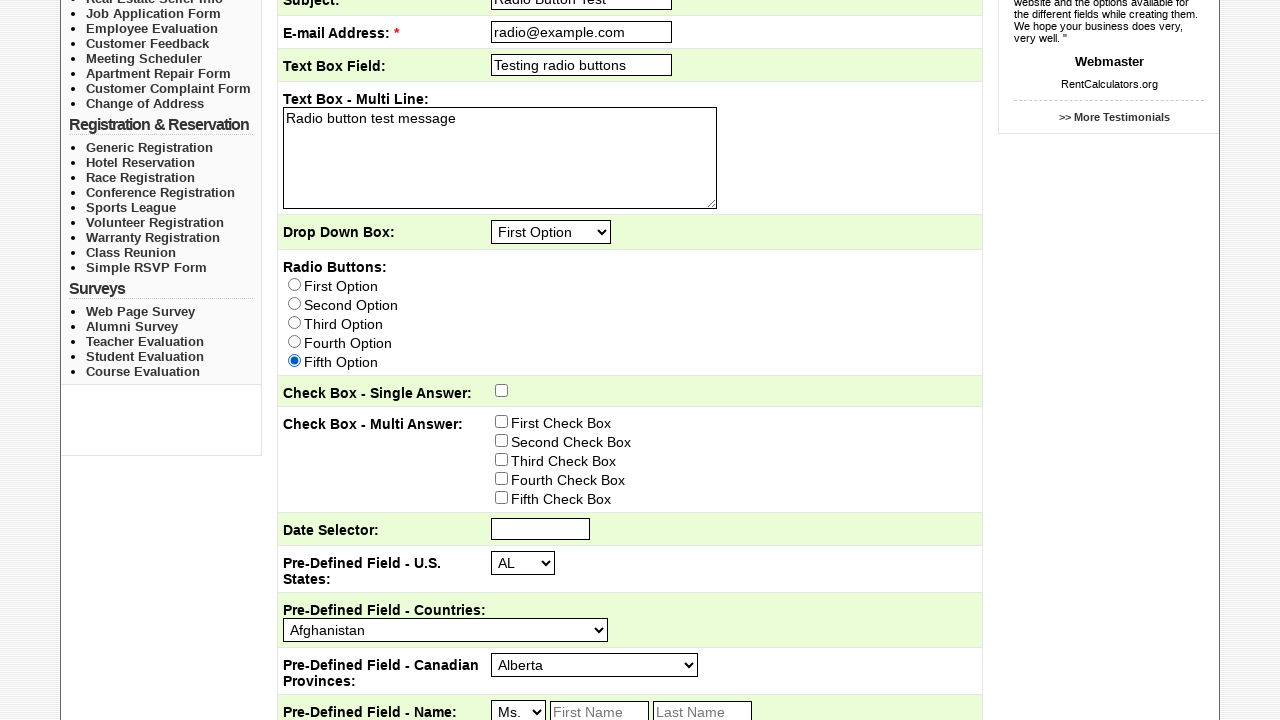